Enters text into the button name input field

Starting URL: http://uitestingplayground.com/textinput

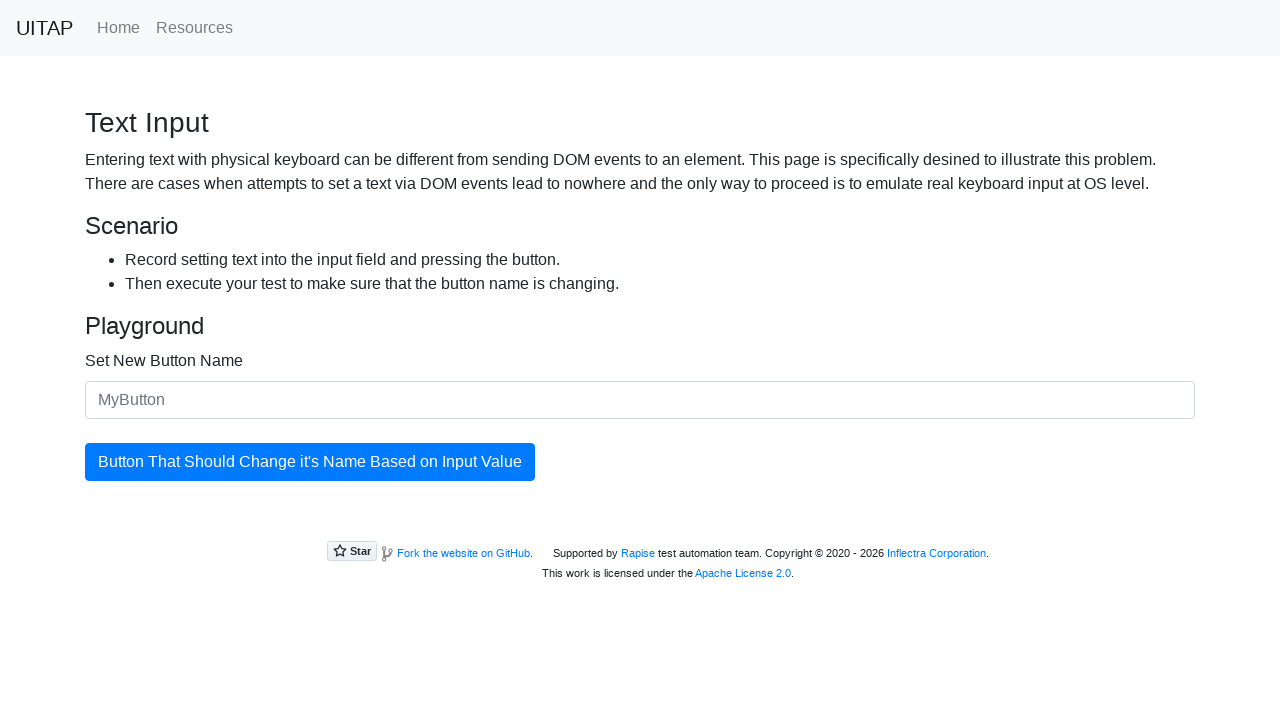

Entered 'test' into the button name input field on #newButtonName
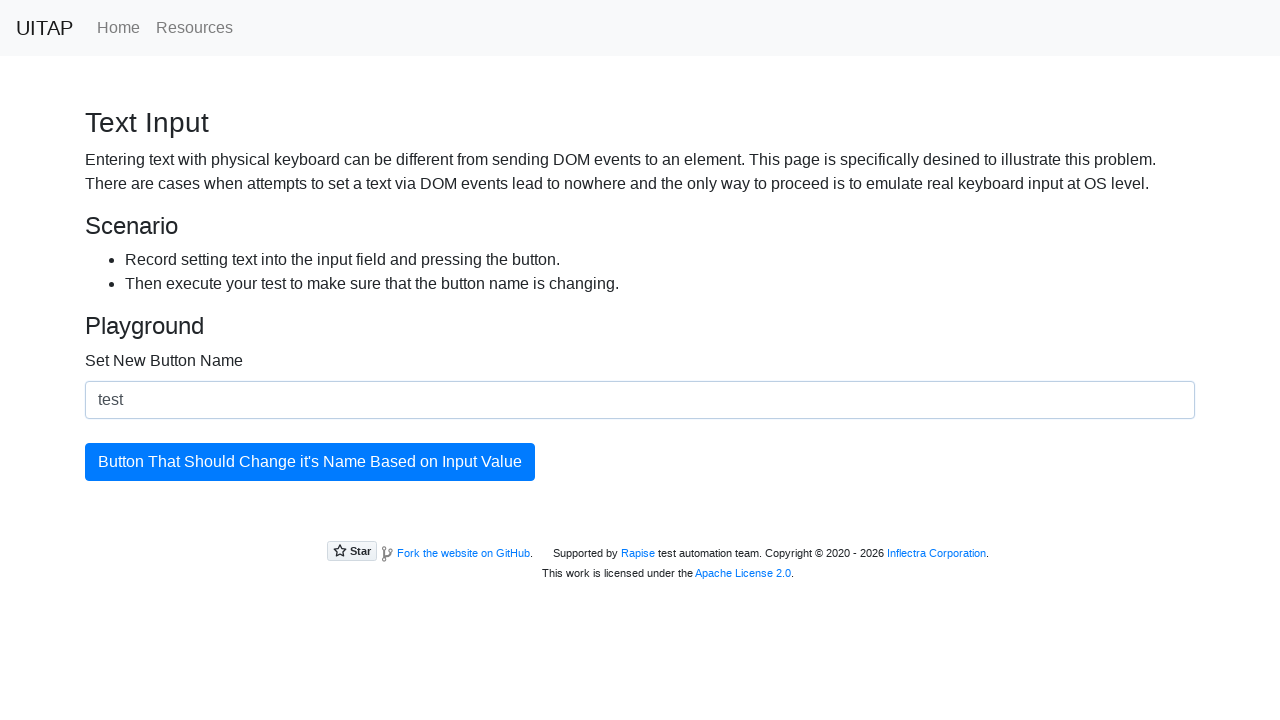

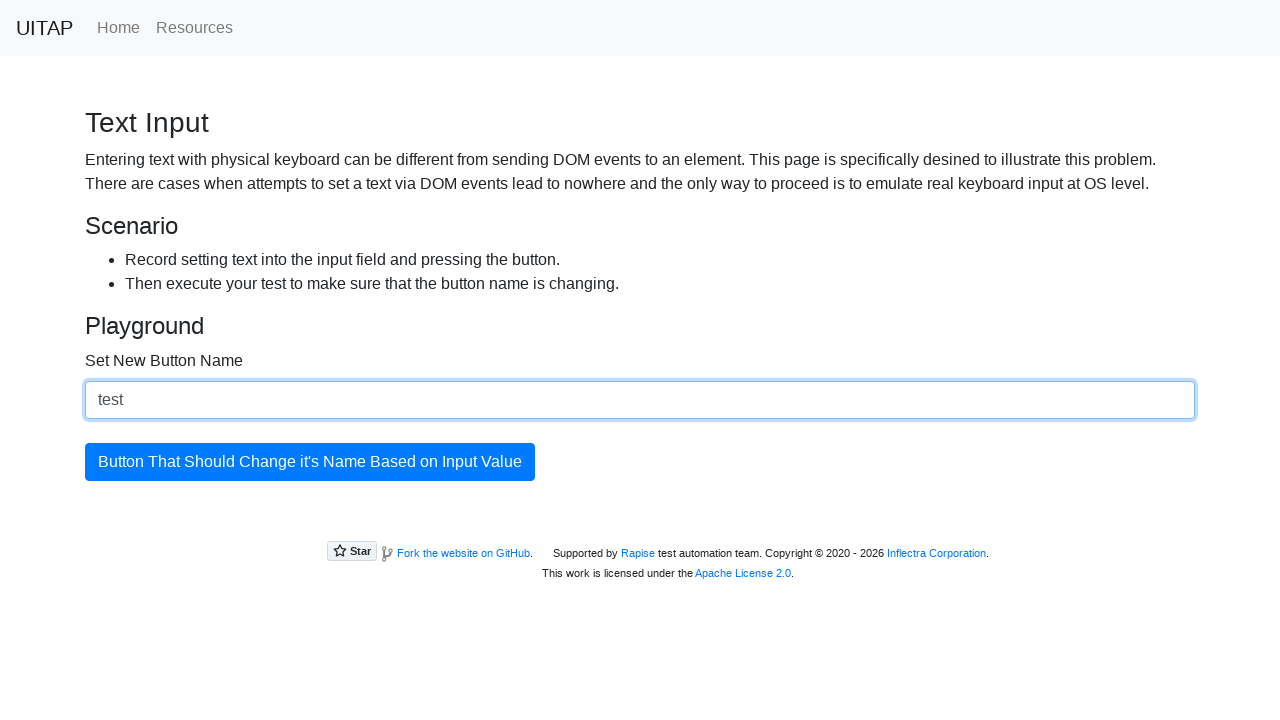